Tests prompt handling by clicking a prompt button and sending text to the dialog

Starting URL: http://omayo.blogspot.com

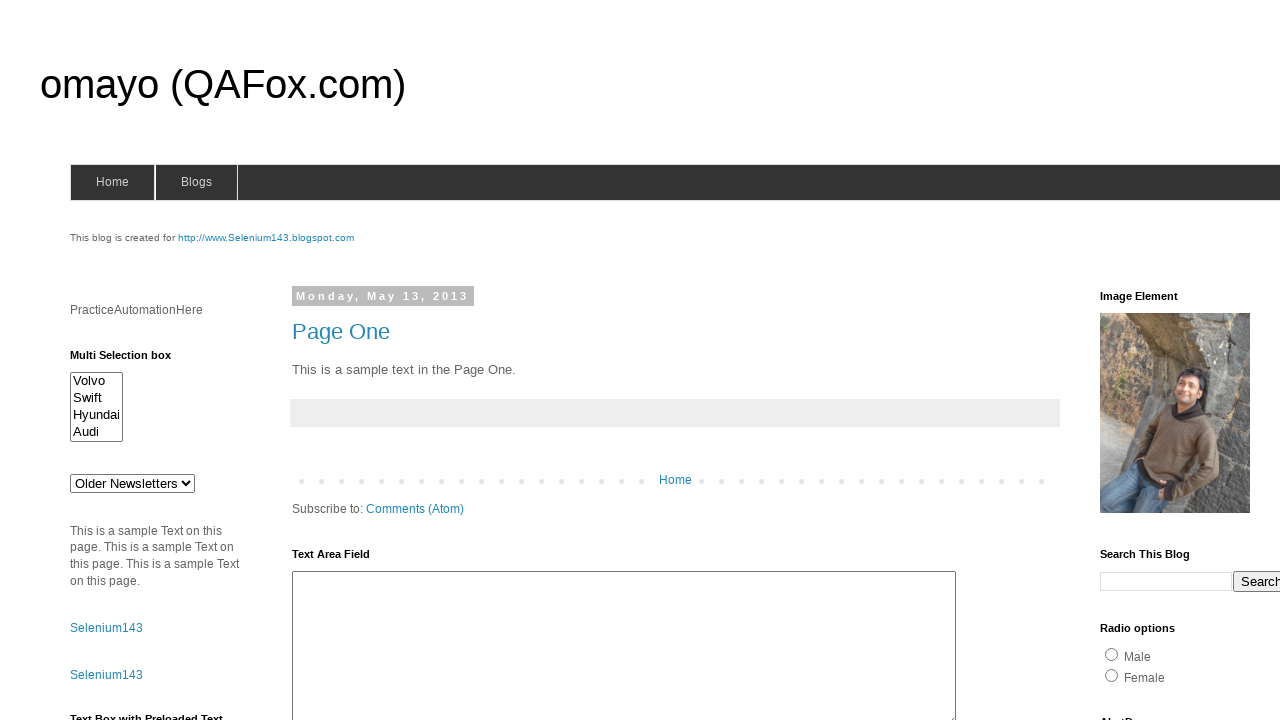

Set up dialog handler to accept prompt with text
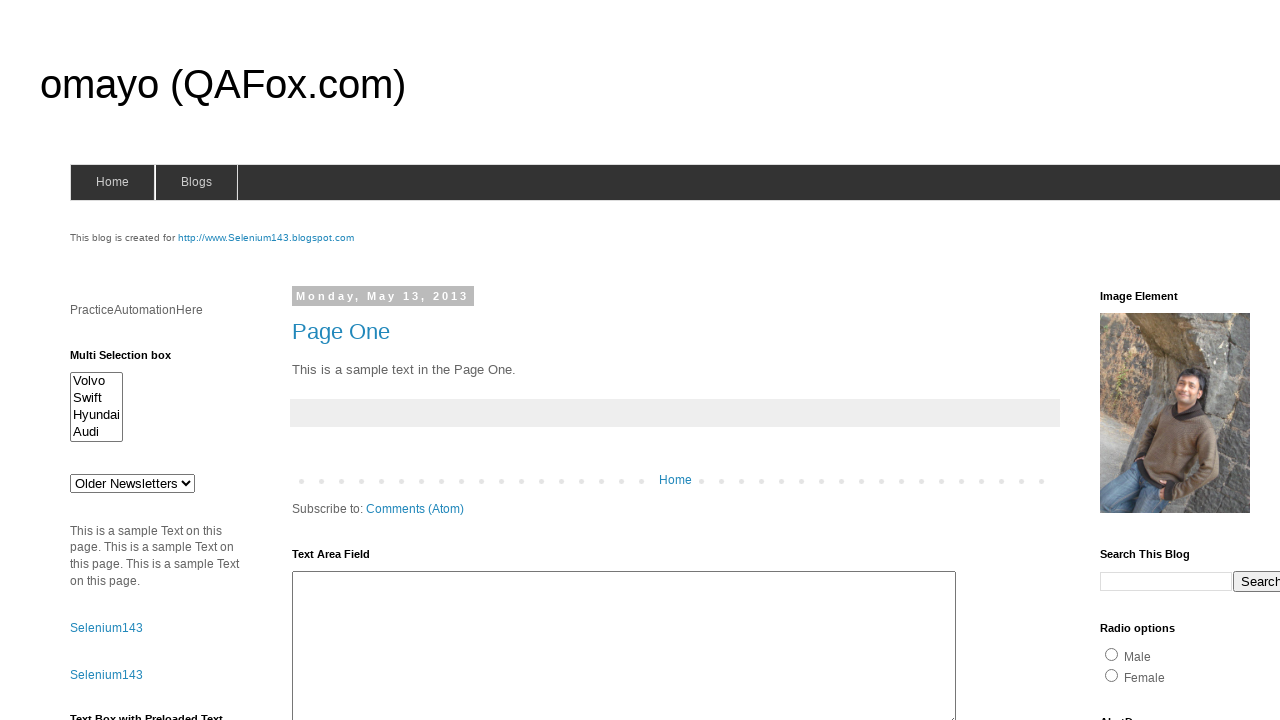

Clicked prompt button to trigger dialog at (1140, 361) on #prompt
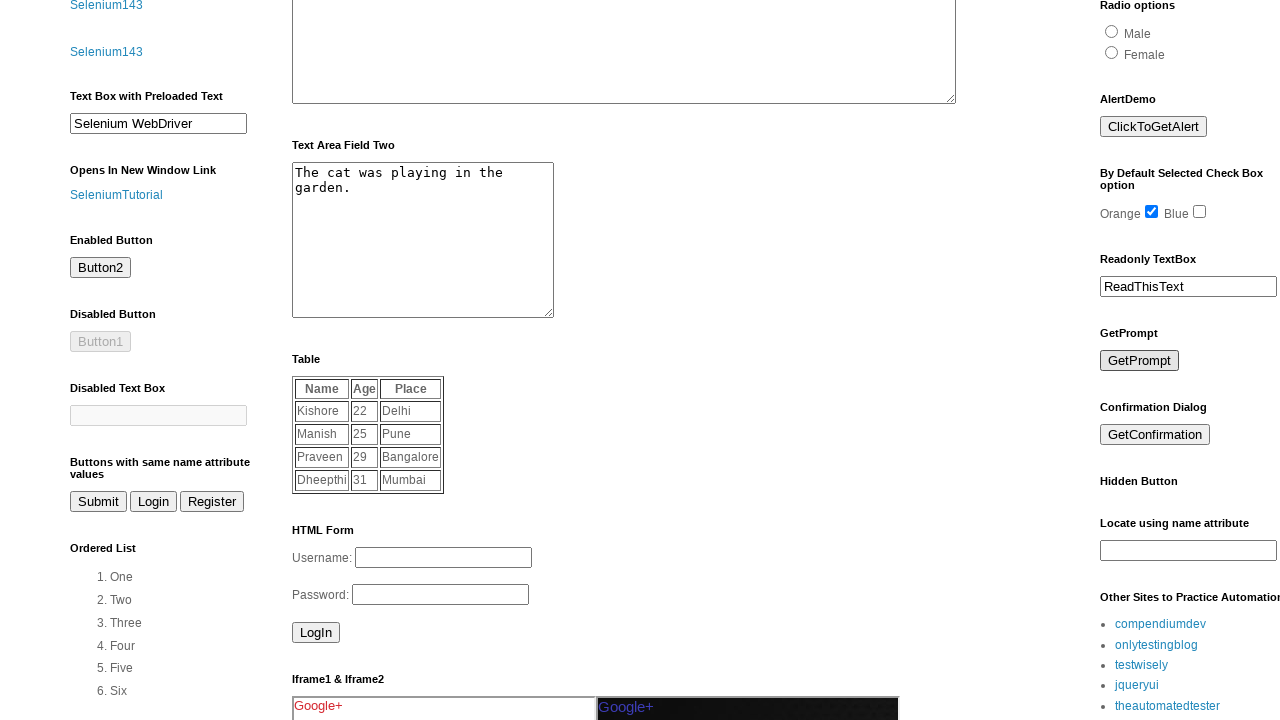

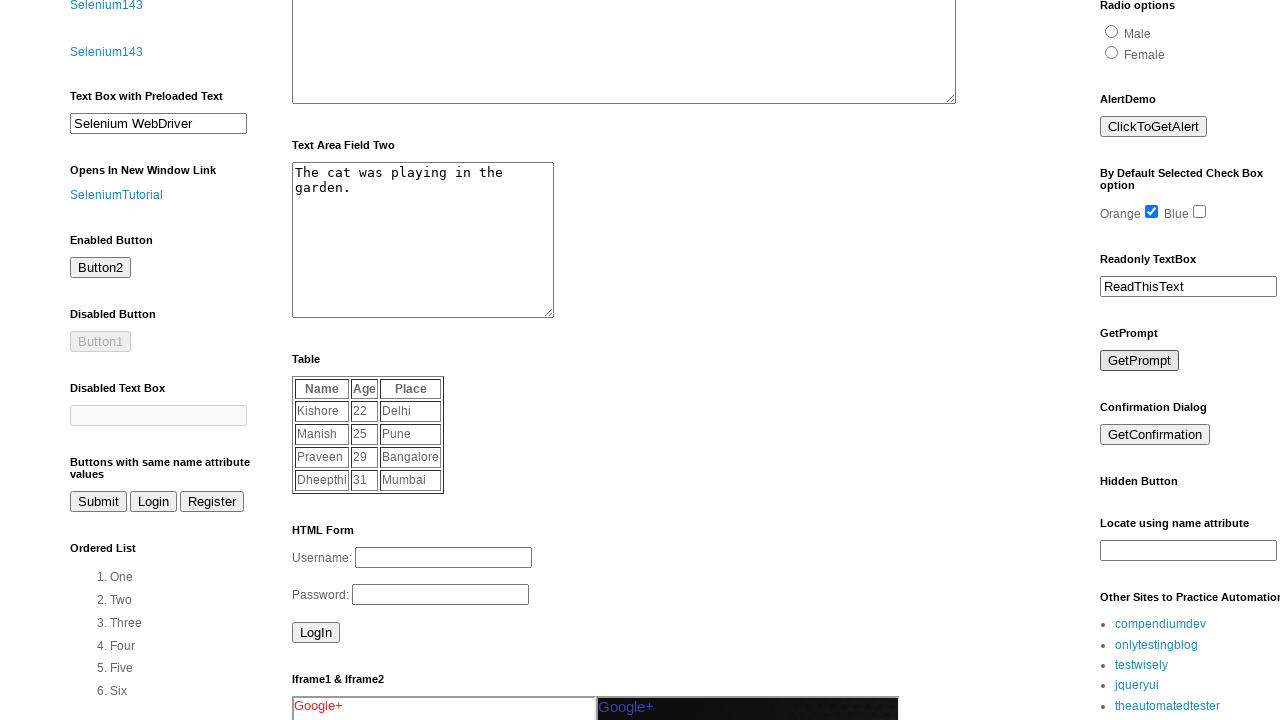